Tests complete form submission flow including filling all fields, submitting, and handling the success alert

Starting URL: https://carros-crud.vercel.app/

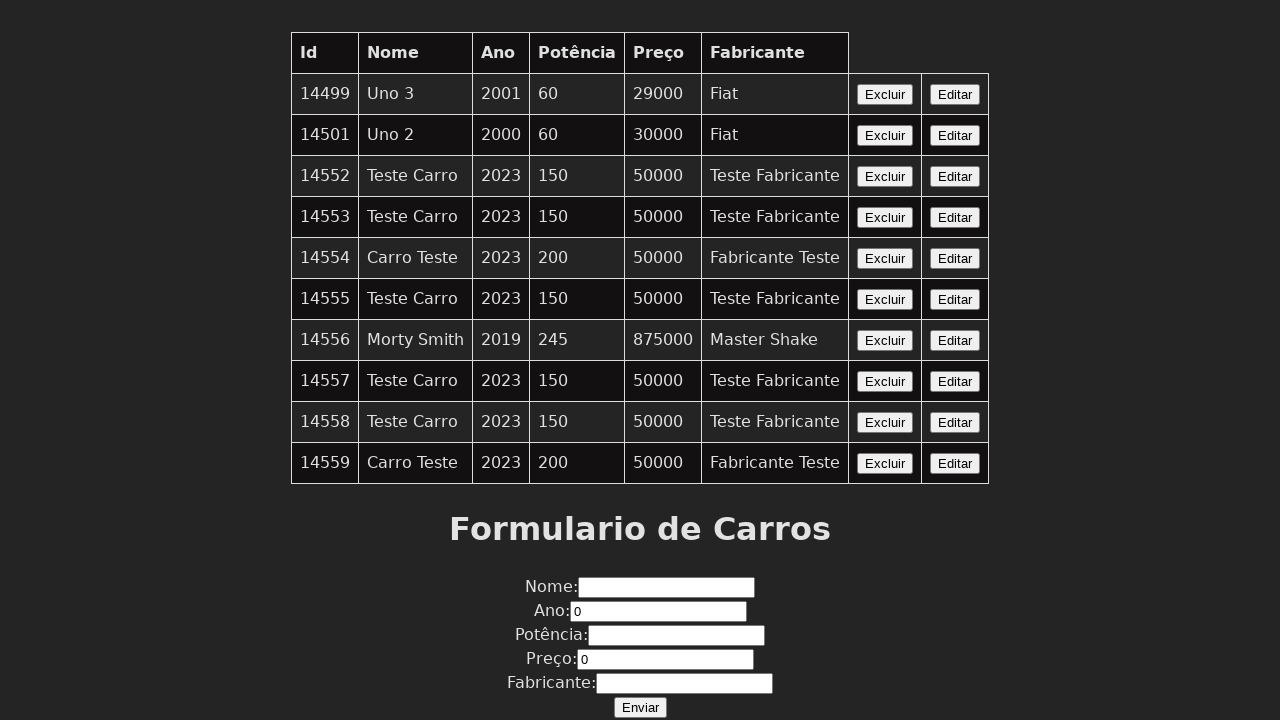

Filled 'nome' field with 'Carro Teste' on input[name='nome']
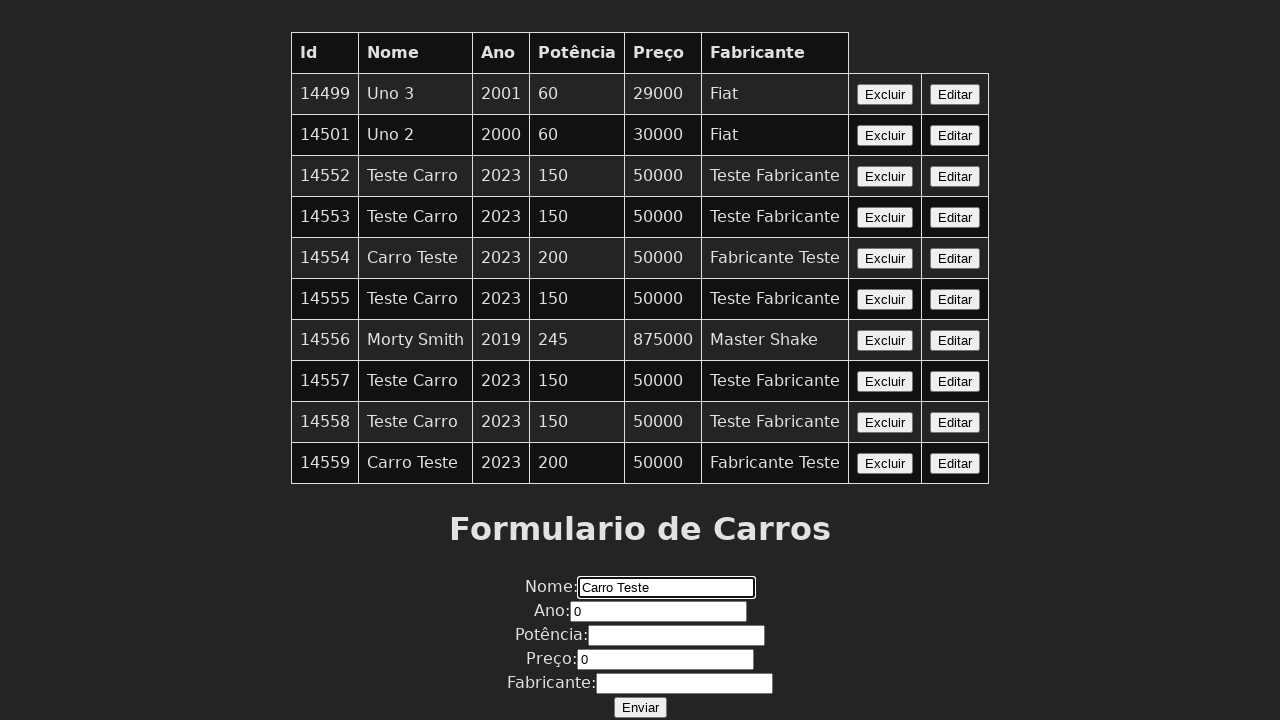

Filled 'ano' field with '2023' on input[name='ano']
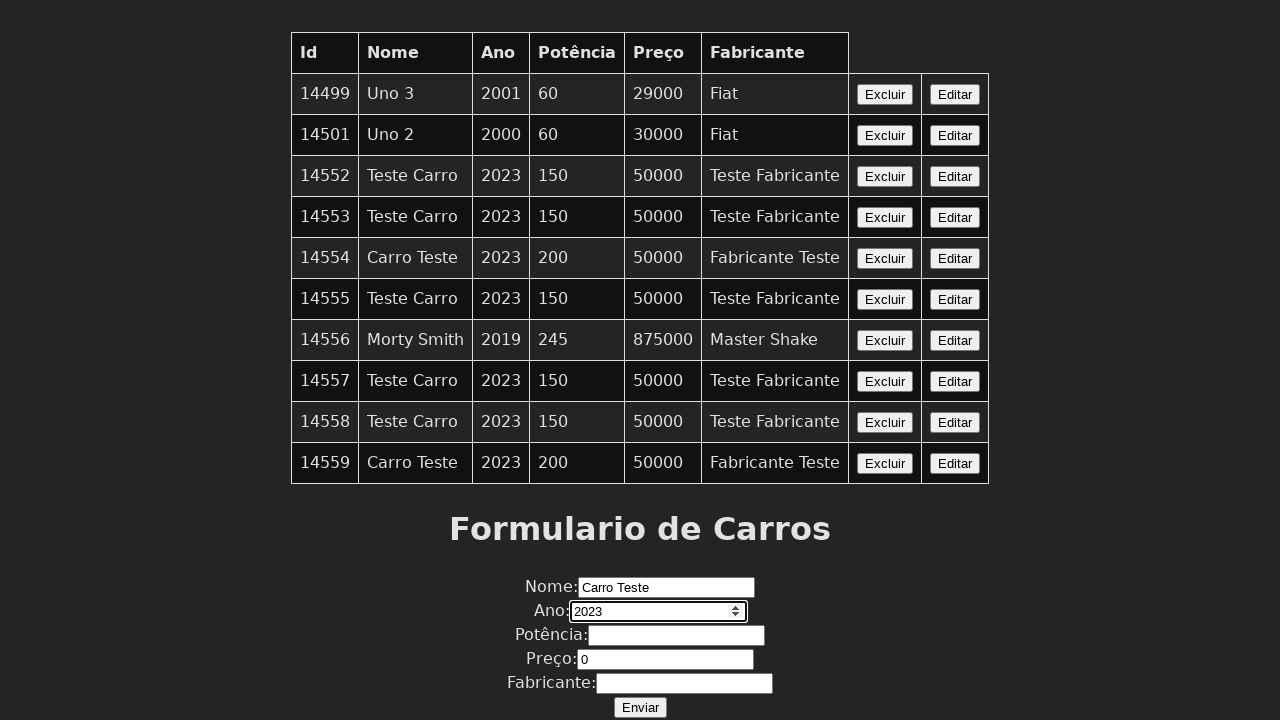

Filled 'potencia' field with '200' on input[name='potencia']
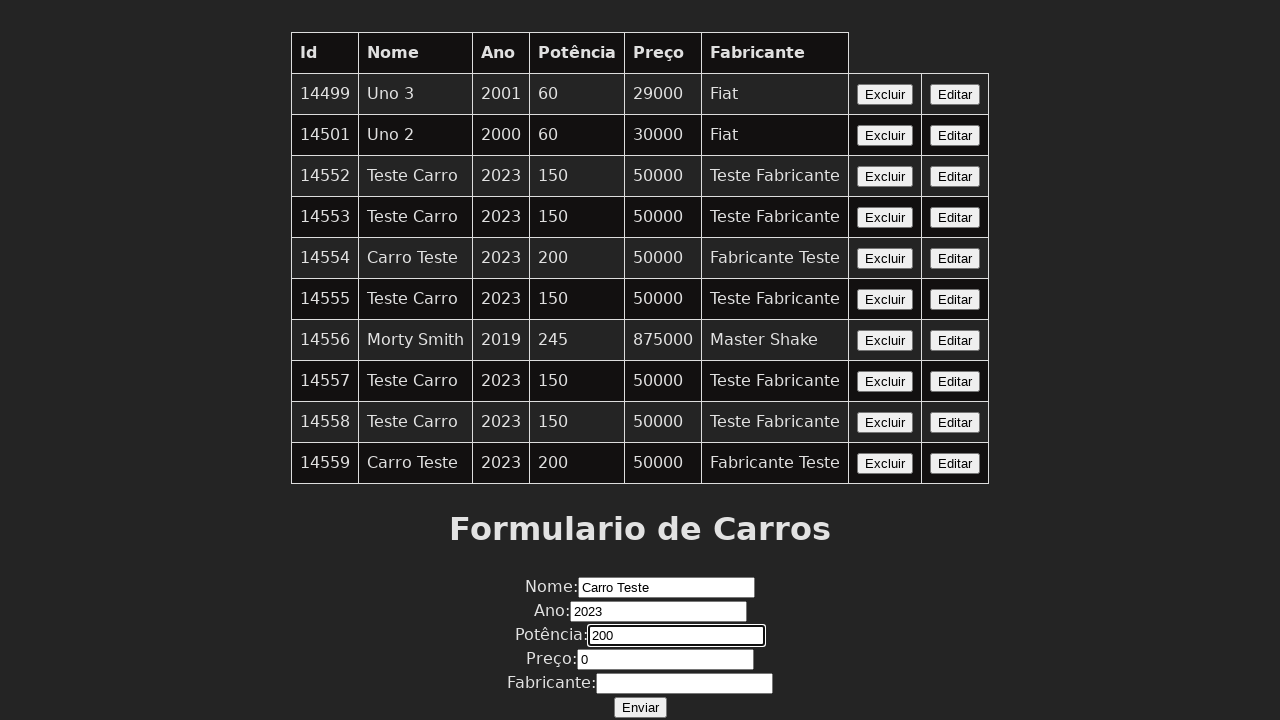

Filled 'preco' field with '50000' on input[name='preco']
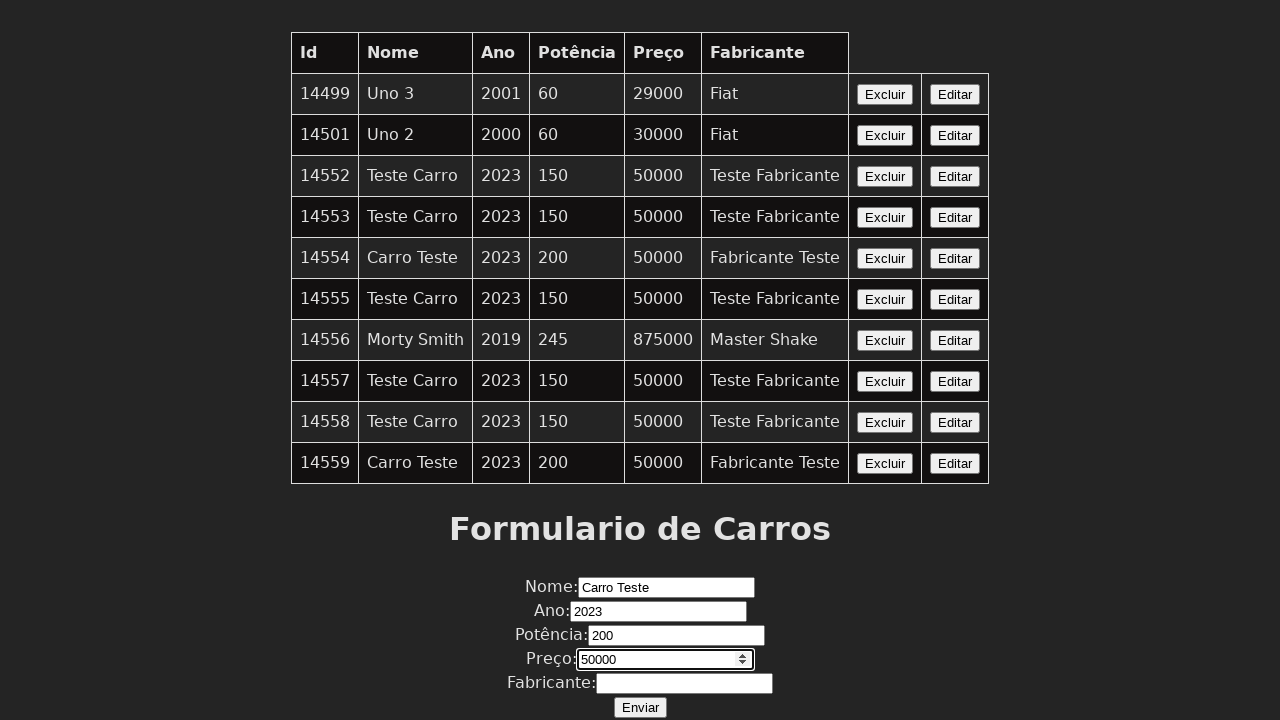

Filled 'fabricante' field with 'Fabricante Teste' on input[name='fabricante']
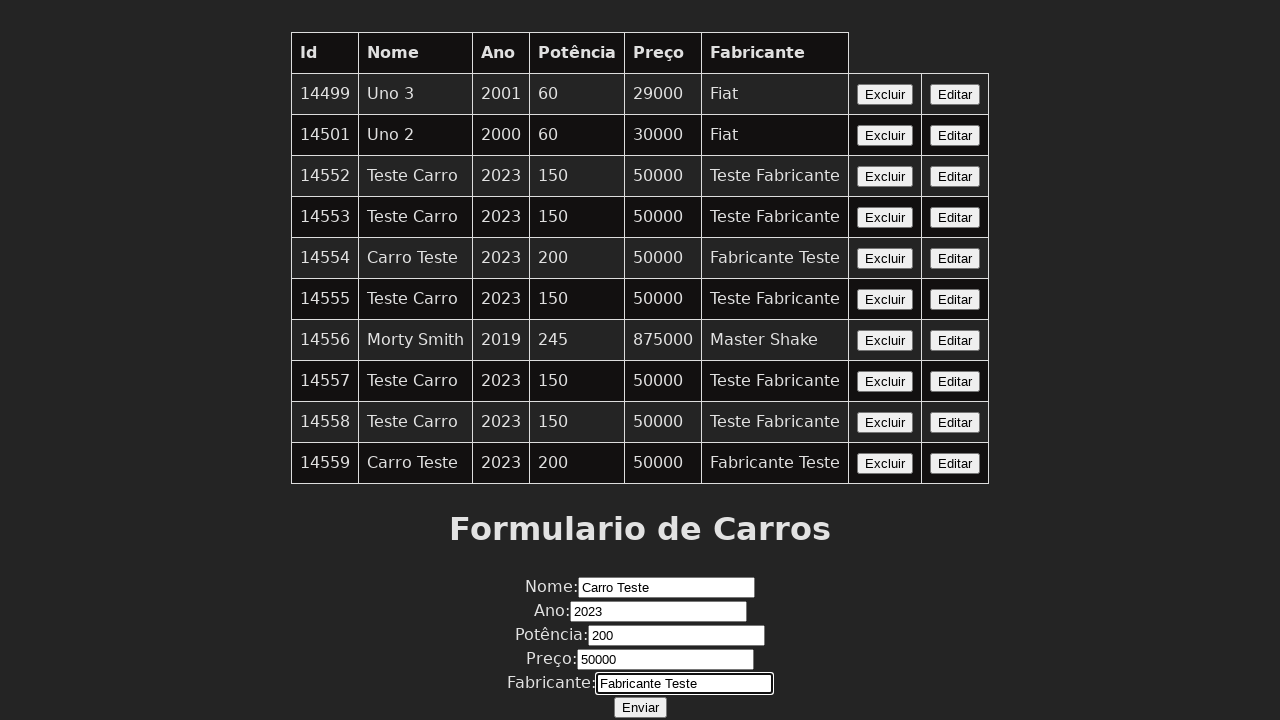

Clicked the 'Enviar' submit button at (640, 707) on xpath=//button[contains(text(),'Enviar')]
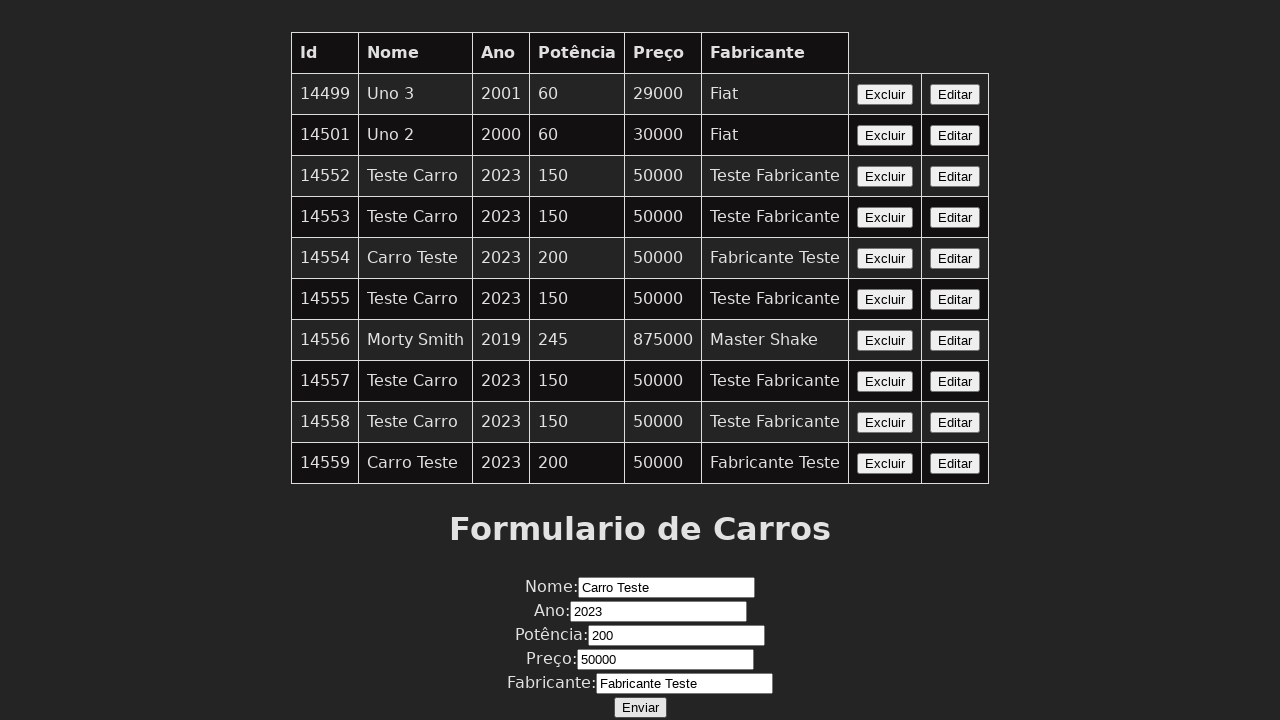

Set up dialog handler to accept alerts
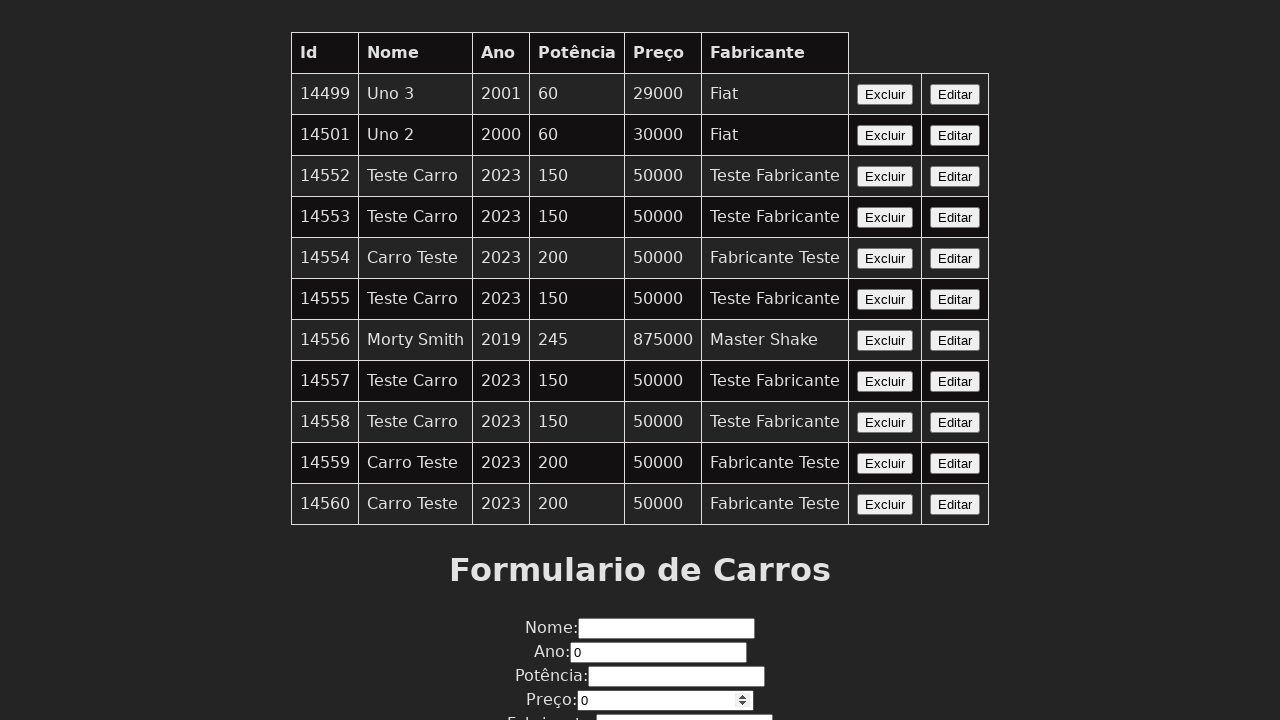

Waited 1000ms for form submission to complete
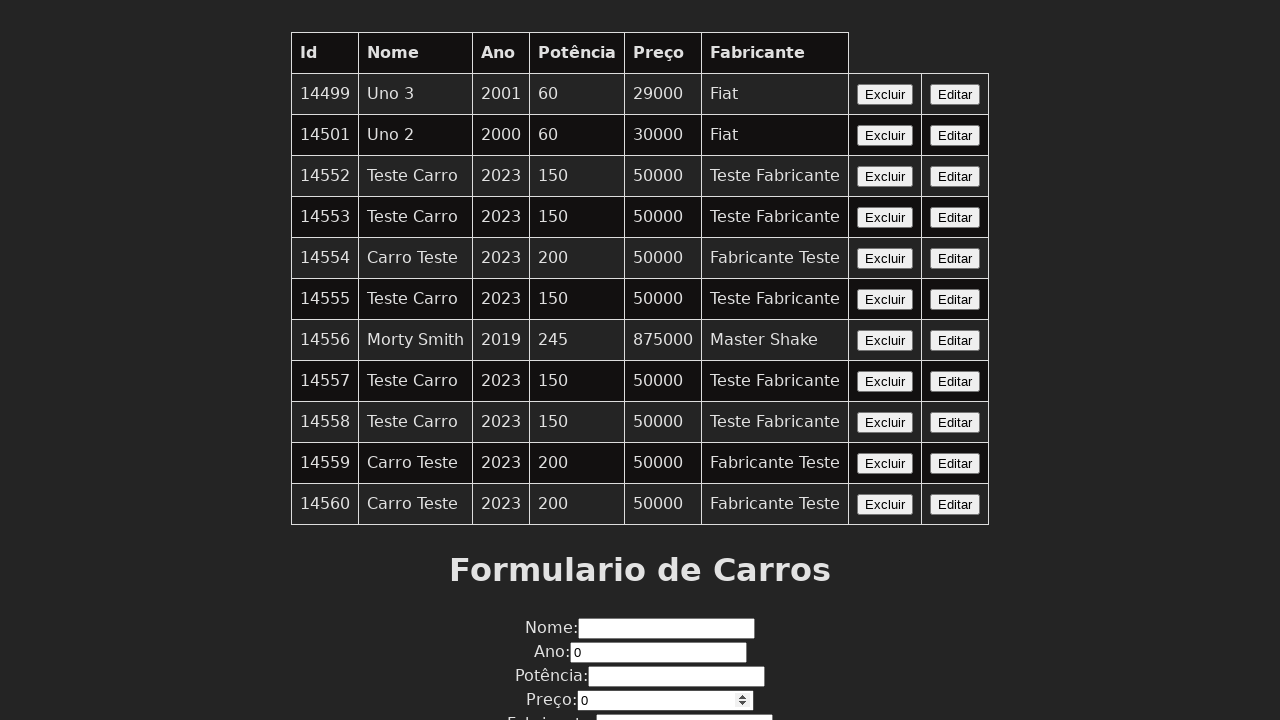

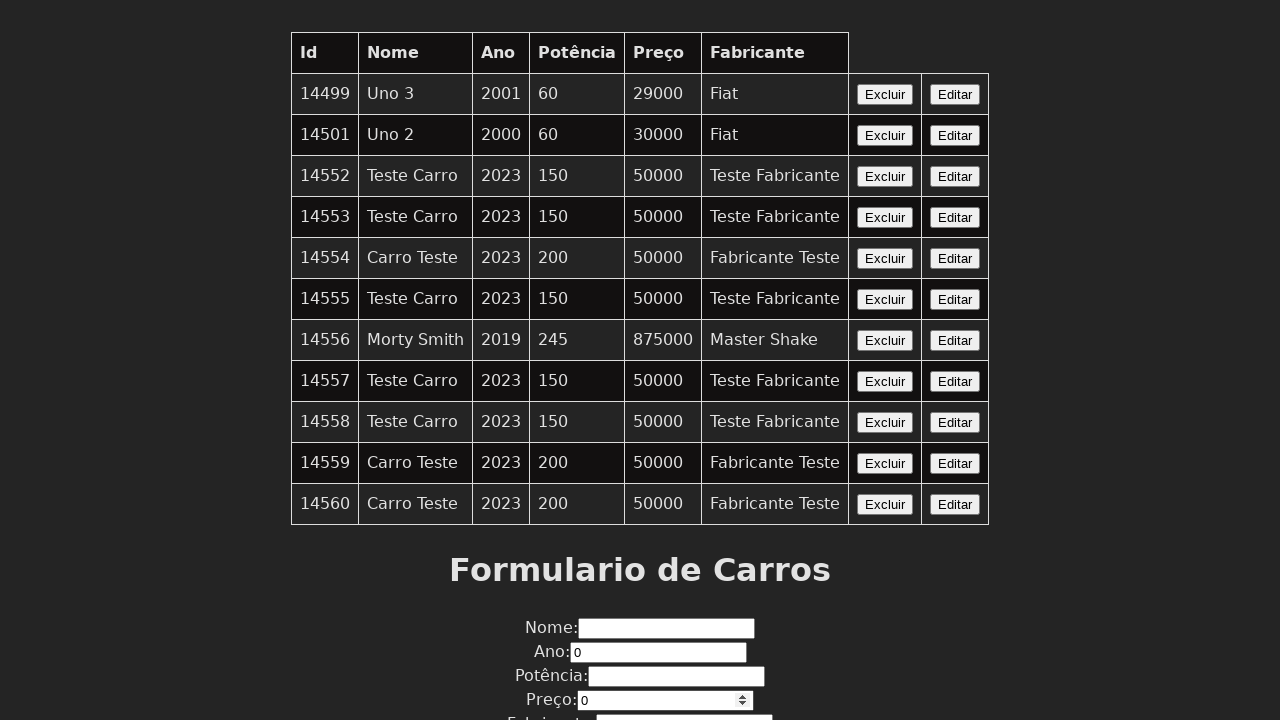